Tests password field with mixed characters and numbers at length less than 10

Starting URL: https://buggy.justtestit.org/register

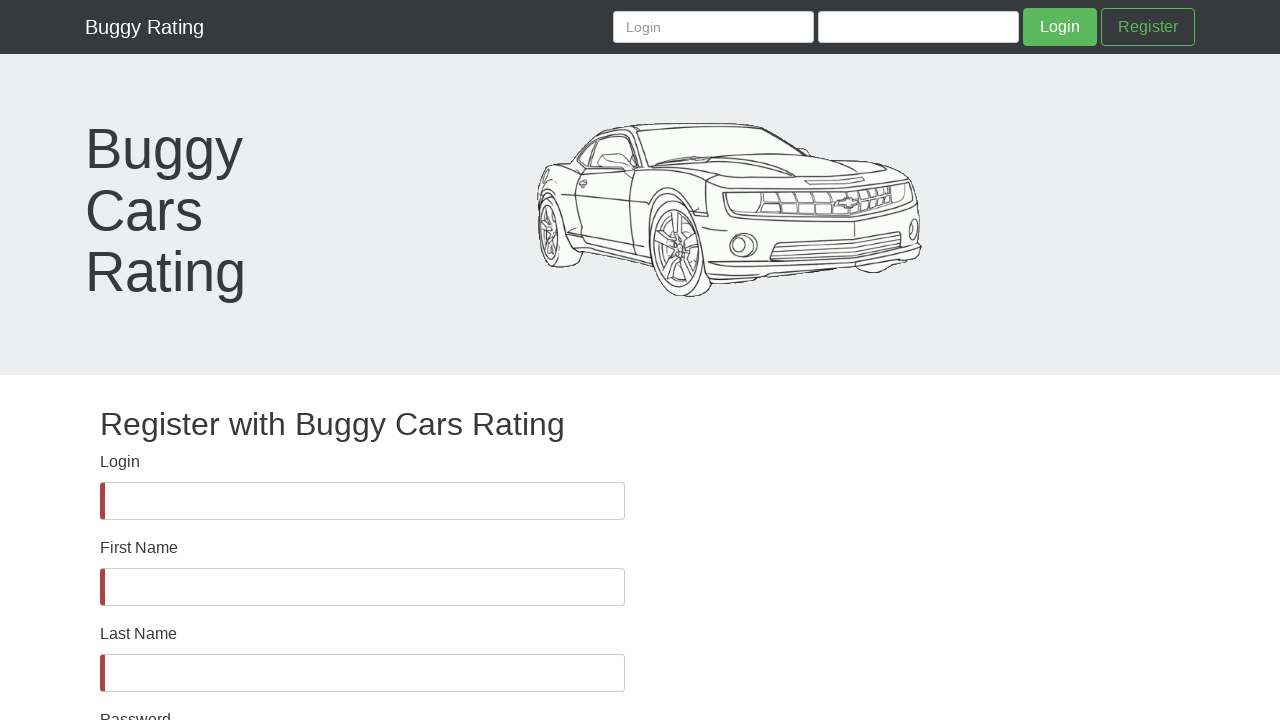

Password field is visible
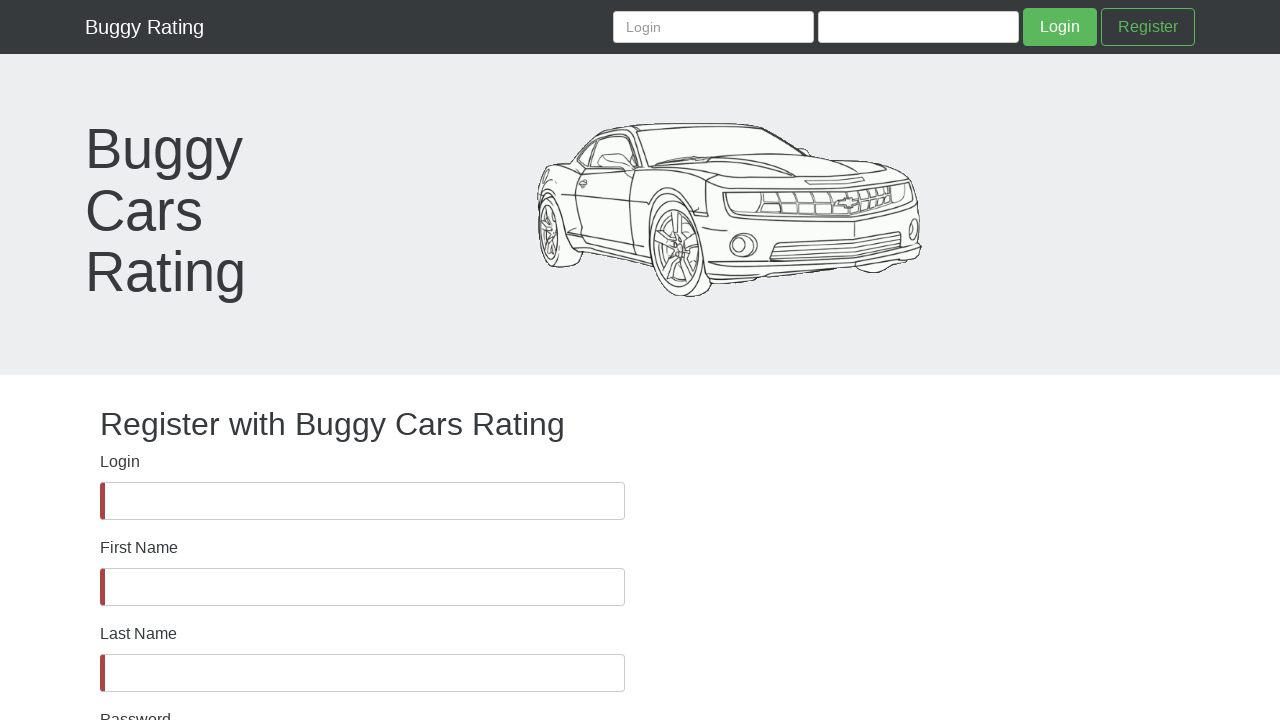

Filled password field with mixed case letters, special characters, and numbers (less than 10 characters): 'jnfDHEU!@1' on #password
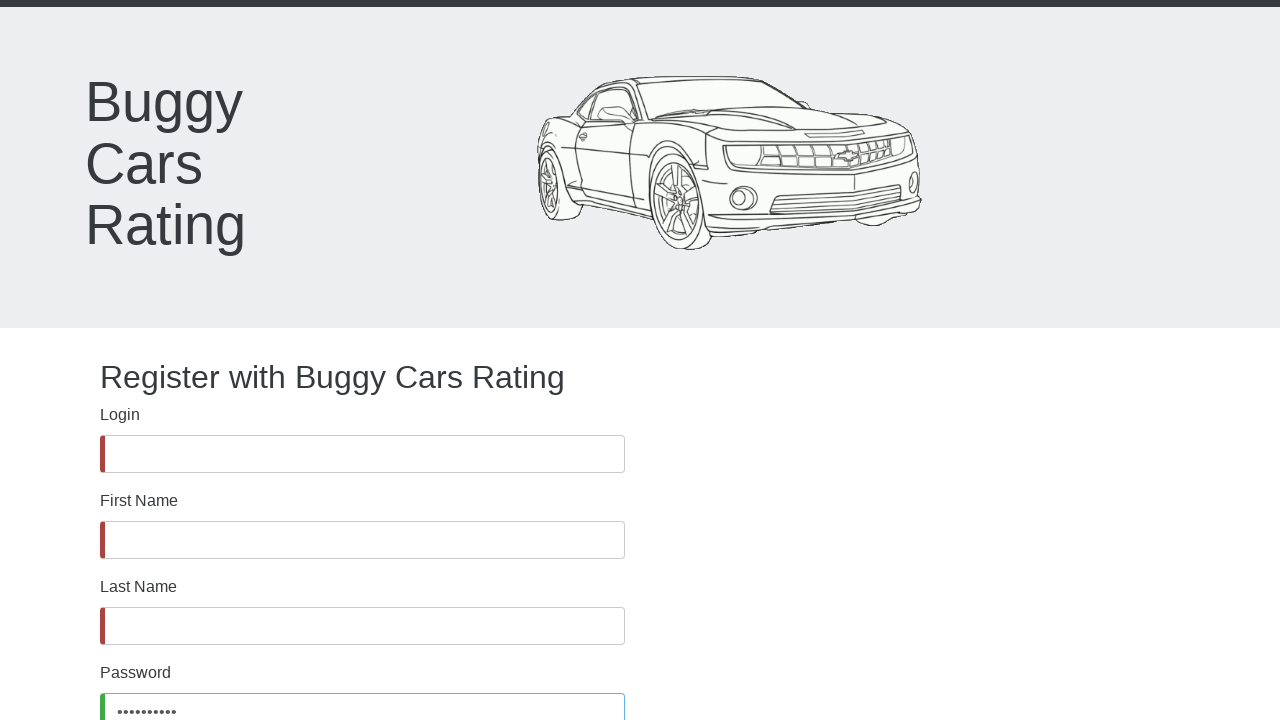

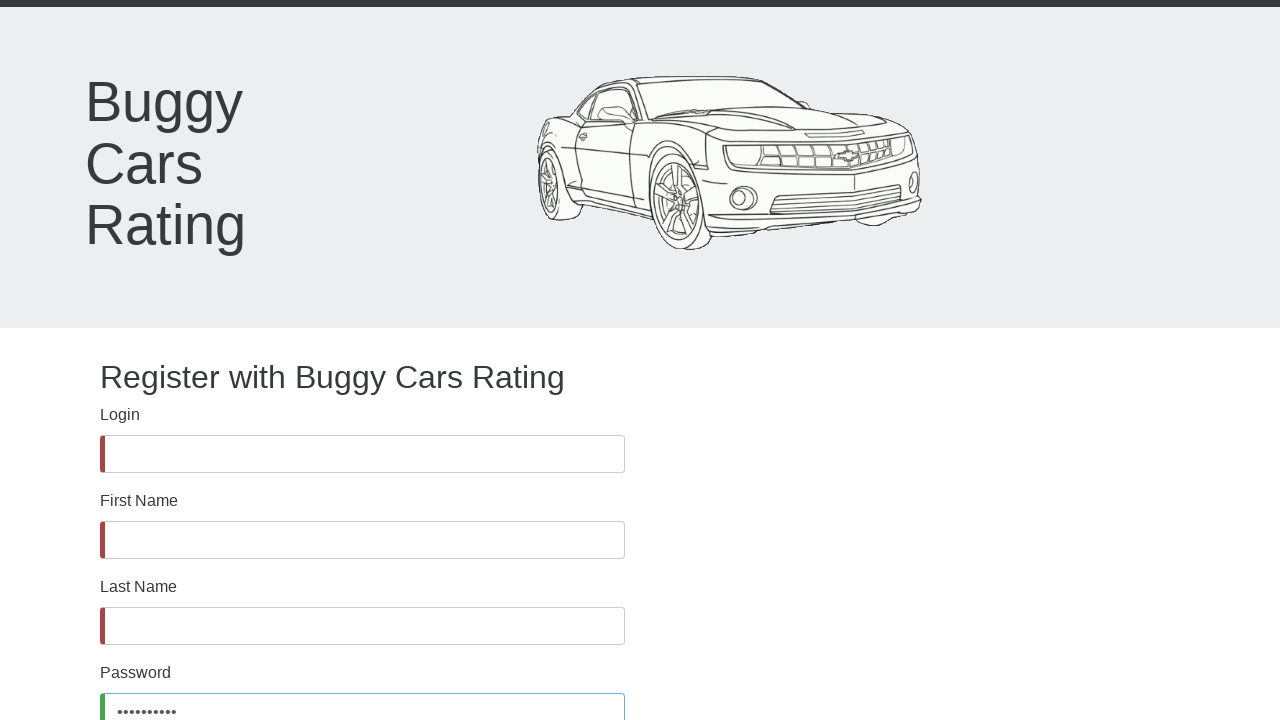